Navigates to Kotuszkowo.pl blog about cats and verifies the page loads

Starting URL: http://kotuszkowo.pl/

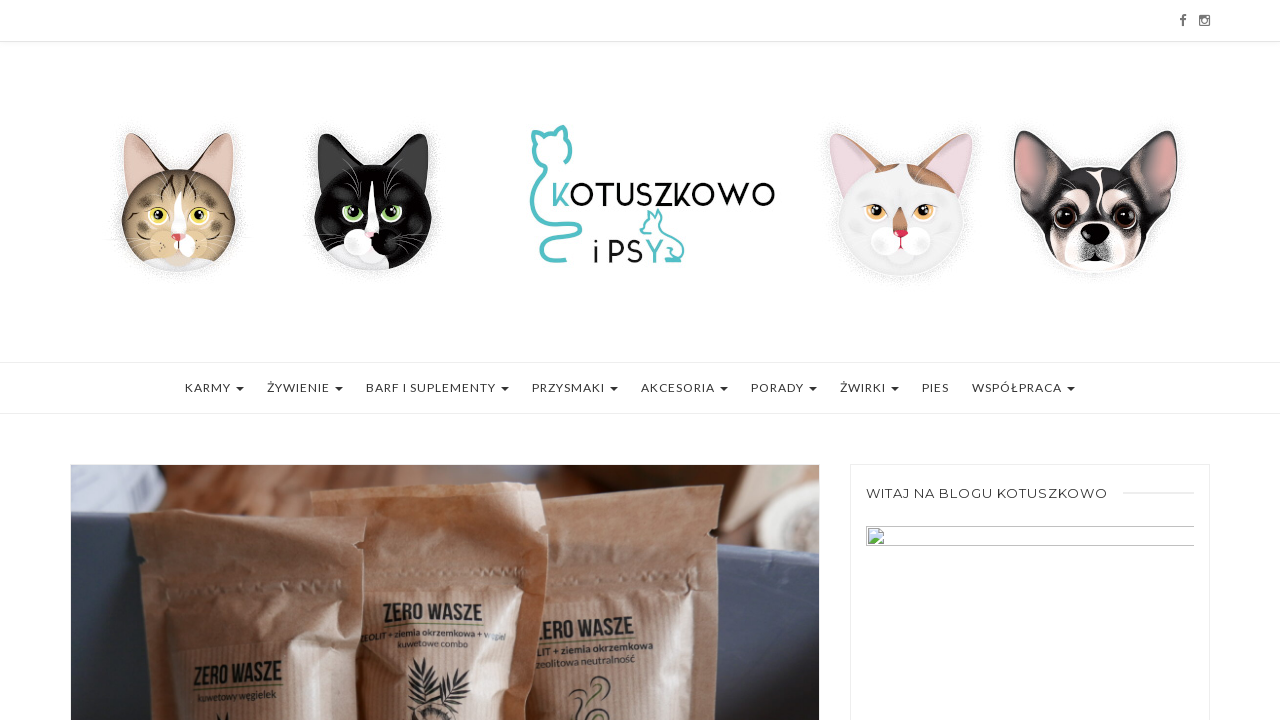

Verified page title is 'Kotuszkowo- blog o kotach'
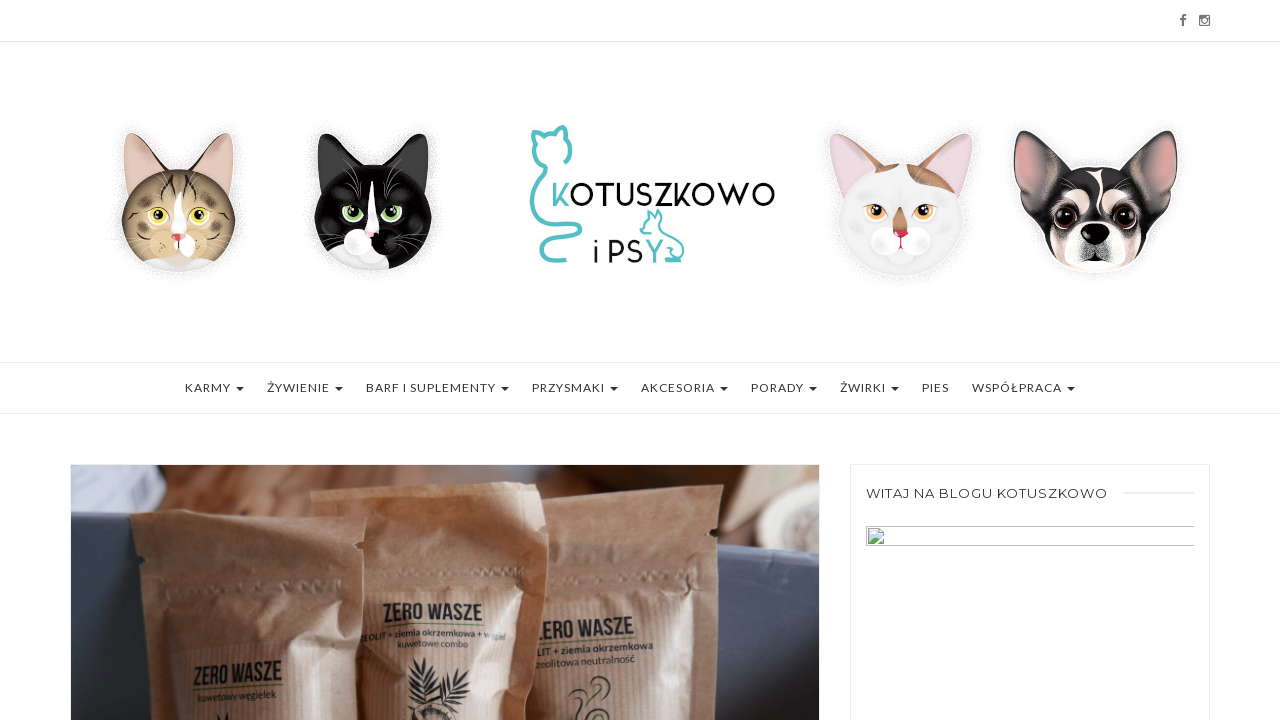

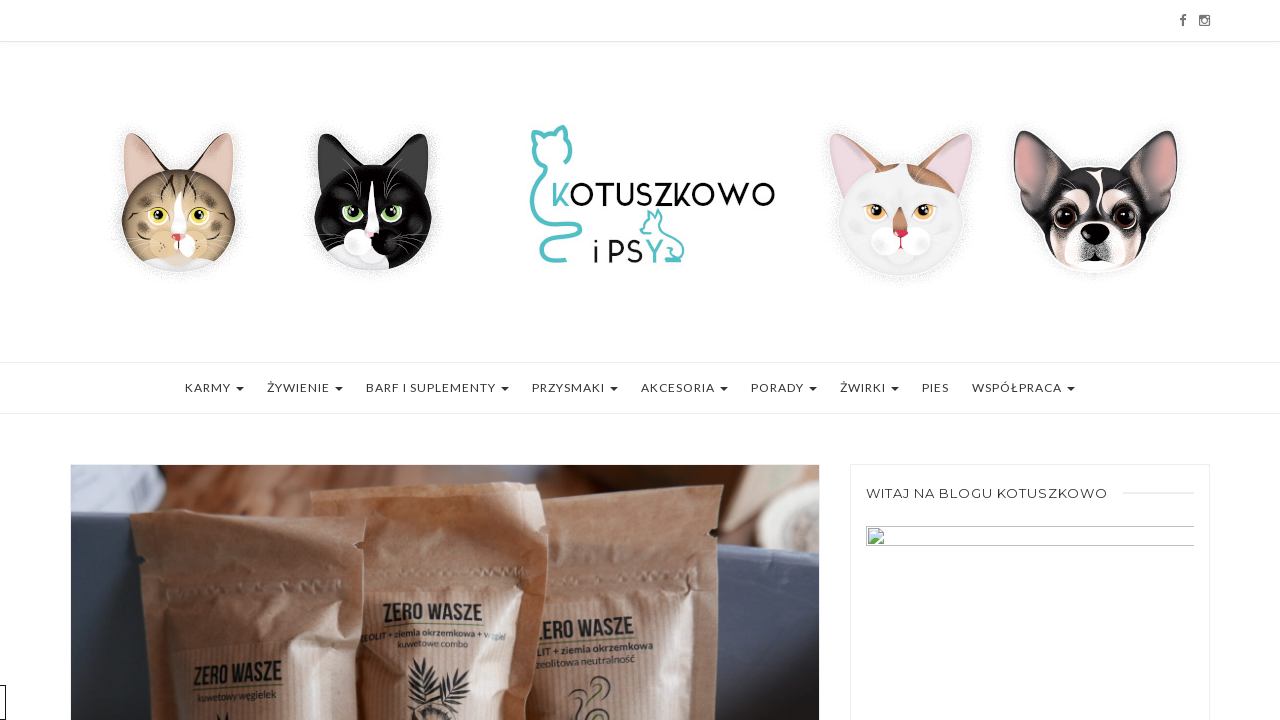